Tests tooltip functionality on jQuery UI demo page by switching to an iframe and interacting with an input element to retrieve its tooltip text

Starting URL: https://jqueryui.com/tooltip/

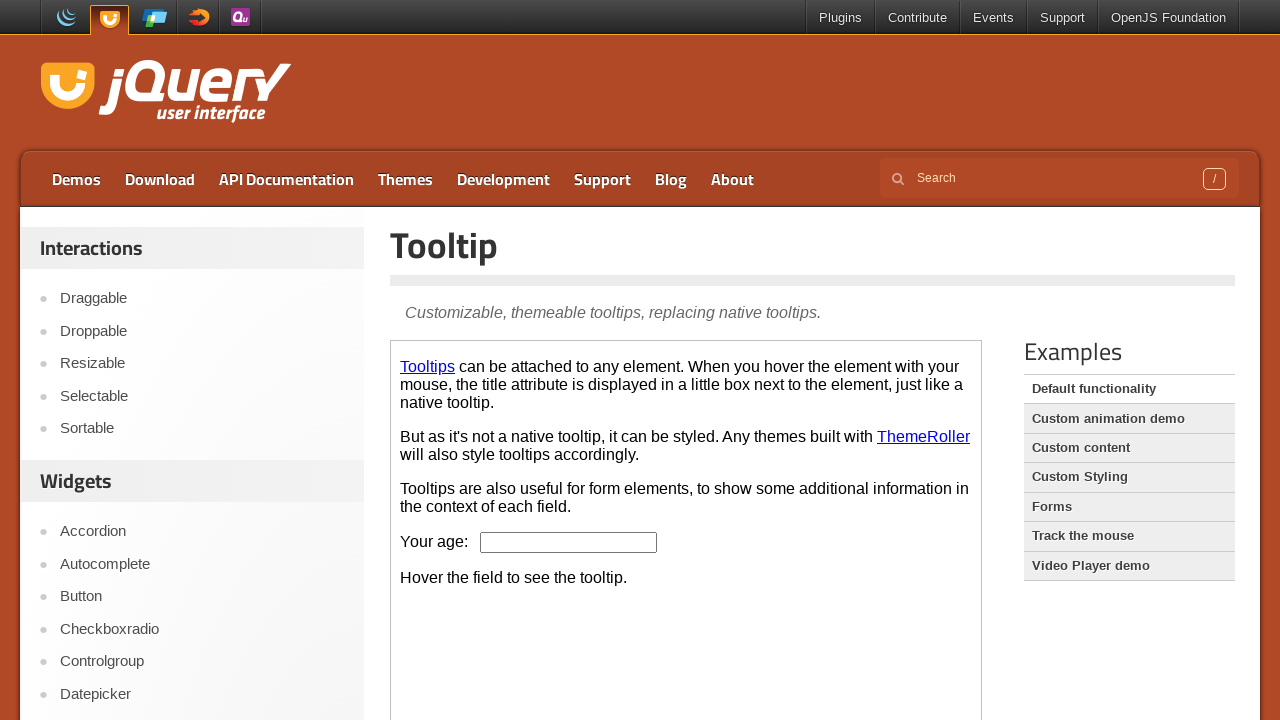

Navigated to jQuery UI tooltip demo page
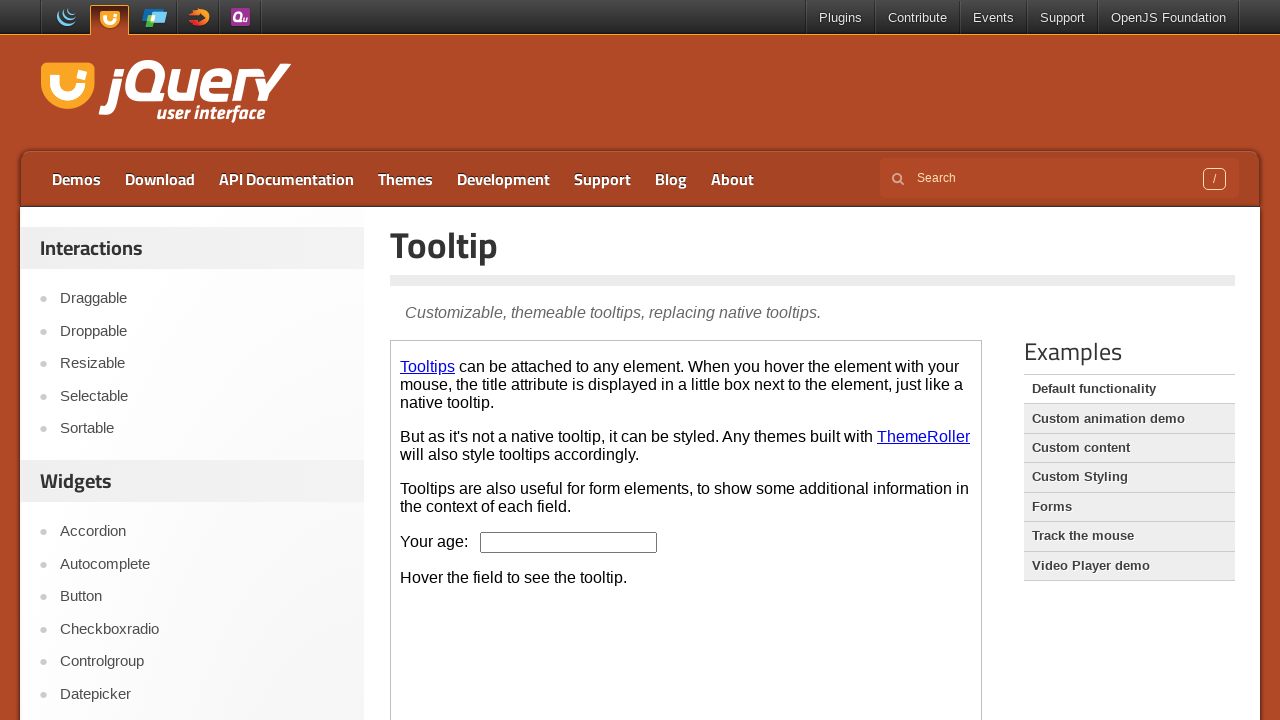

Located and switched to first iframe on page
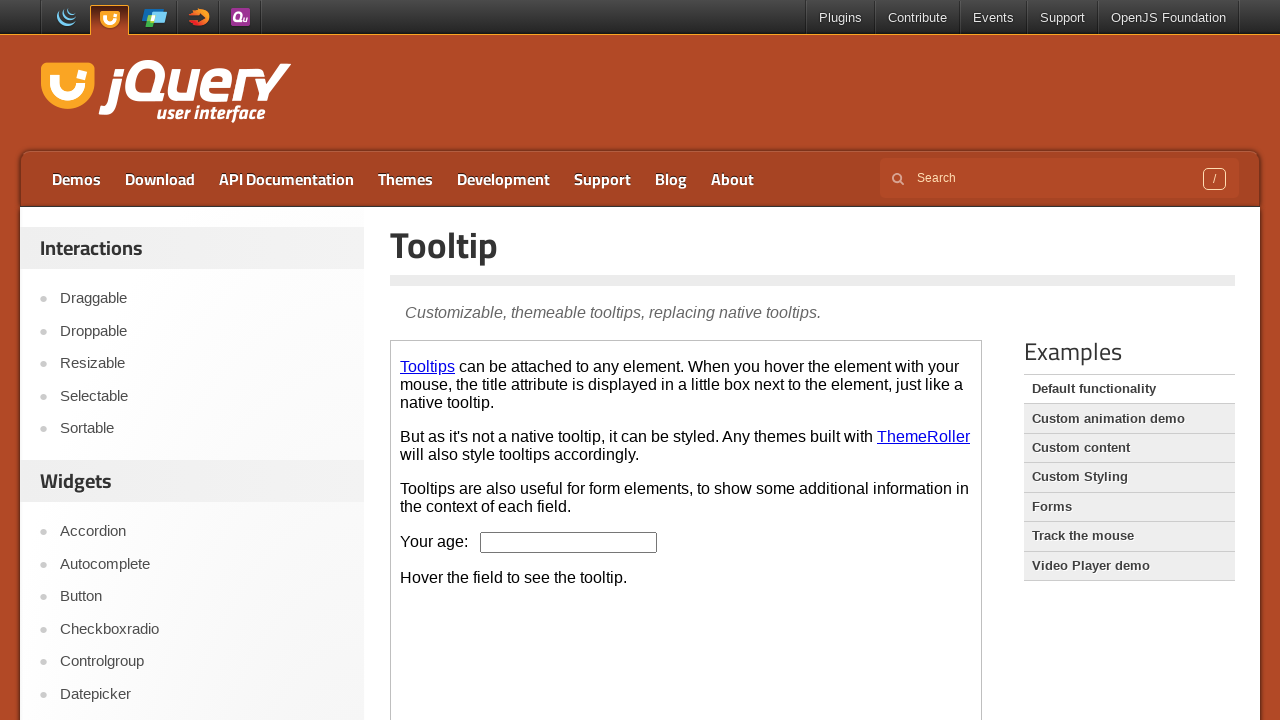

Located age input element in iframe
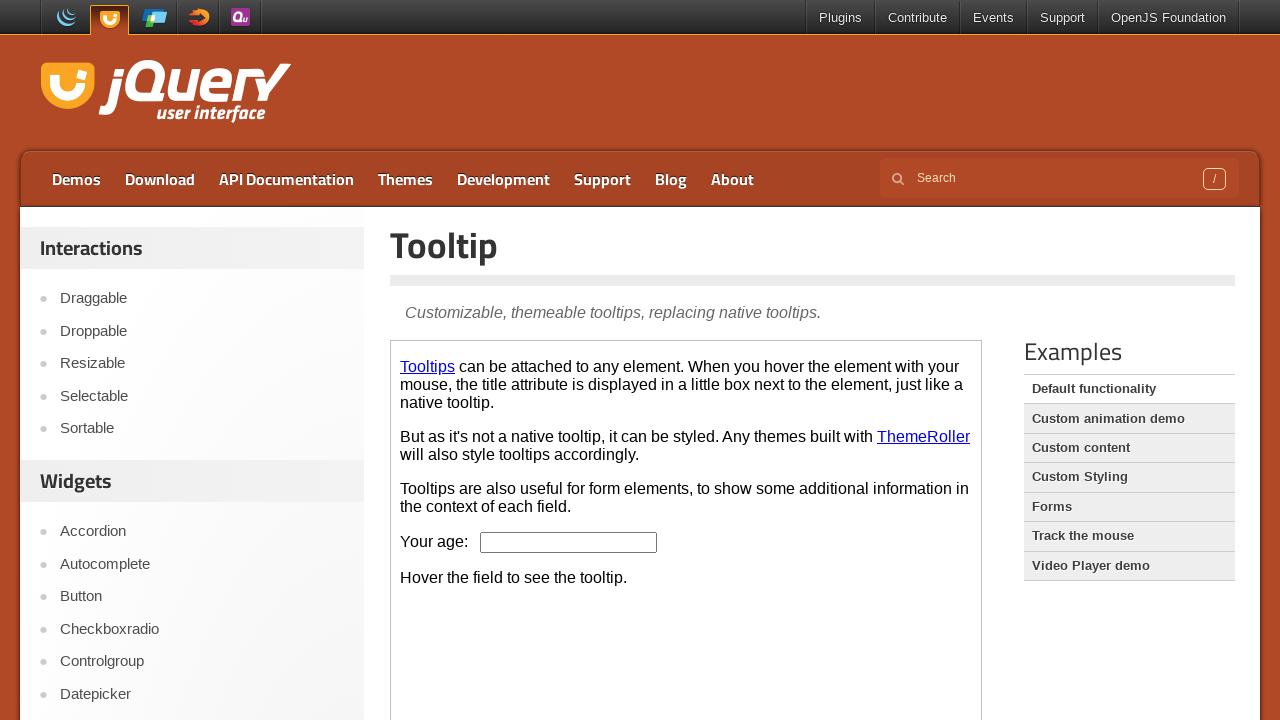

Age input element is visible and ready
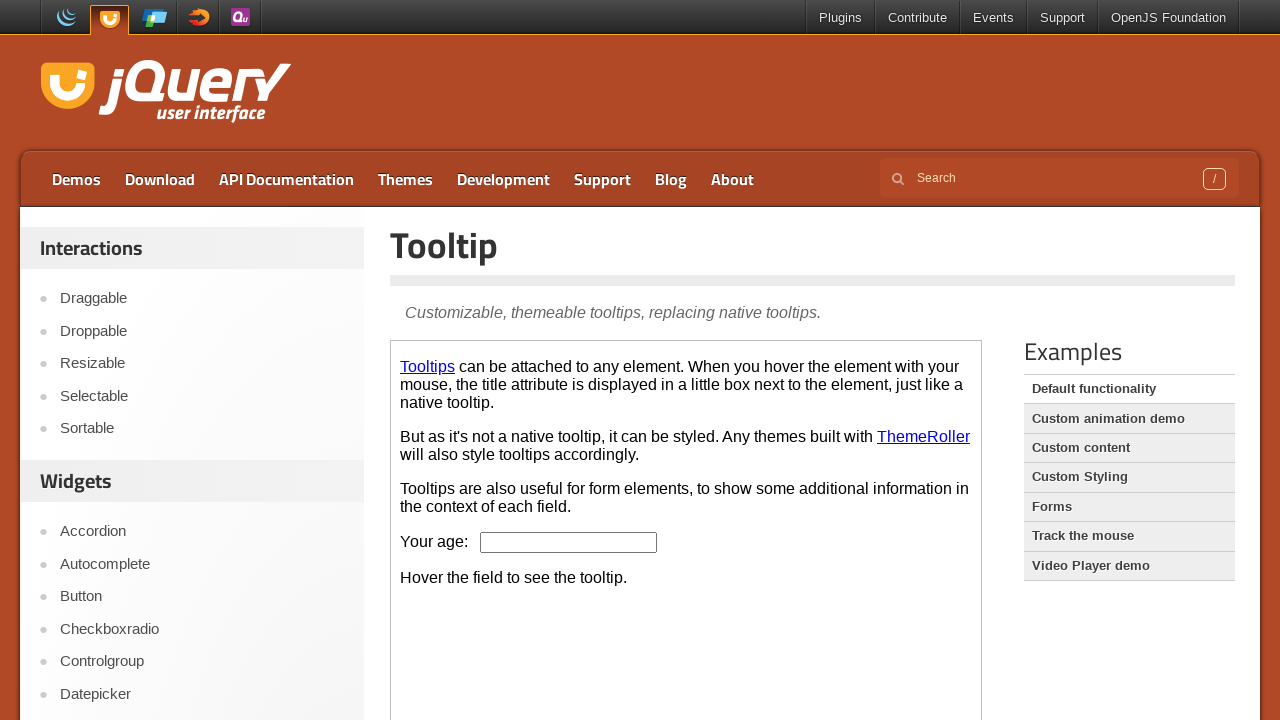

Hovered over age input to trigger tooltip display at (569, 542) on iframe >> nth=0 >> internal:control=enter-frame >> #age
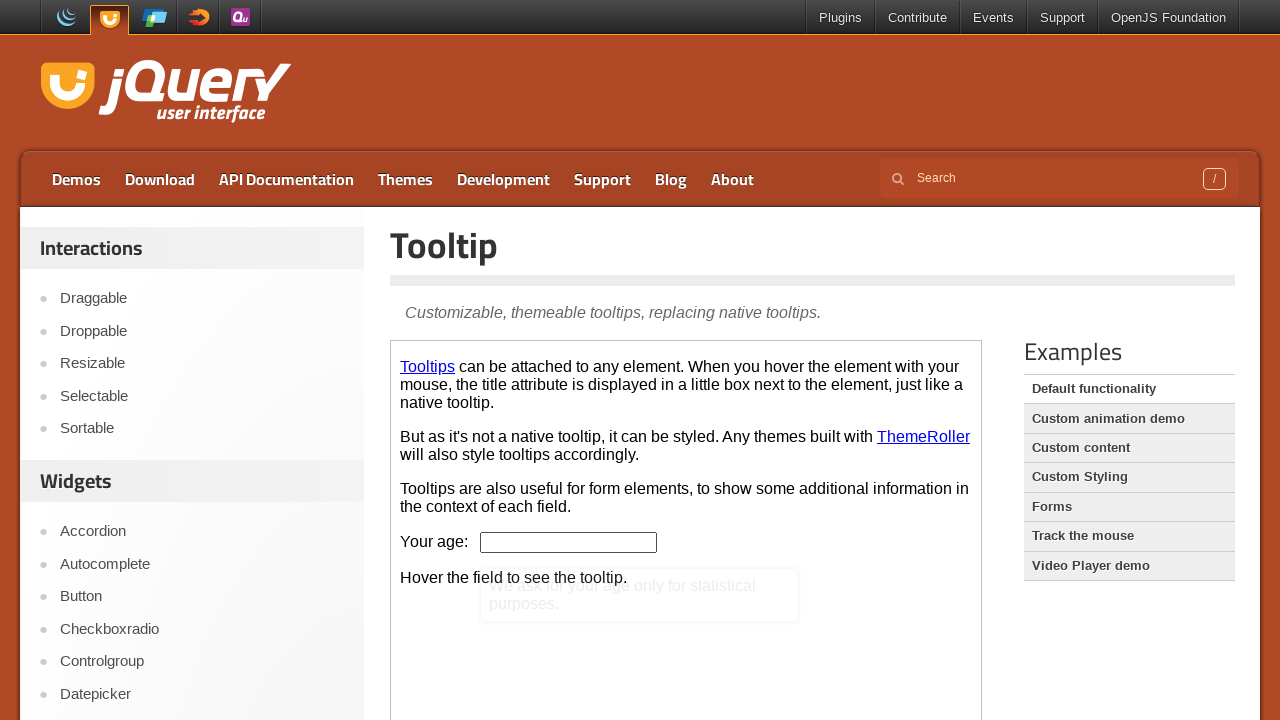

Retrieved tooltip text: ''
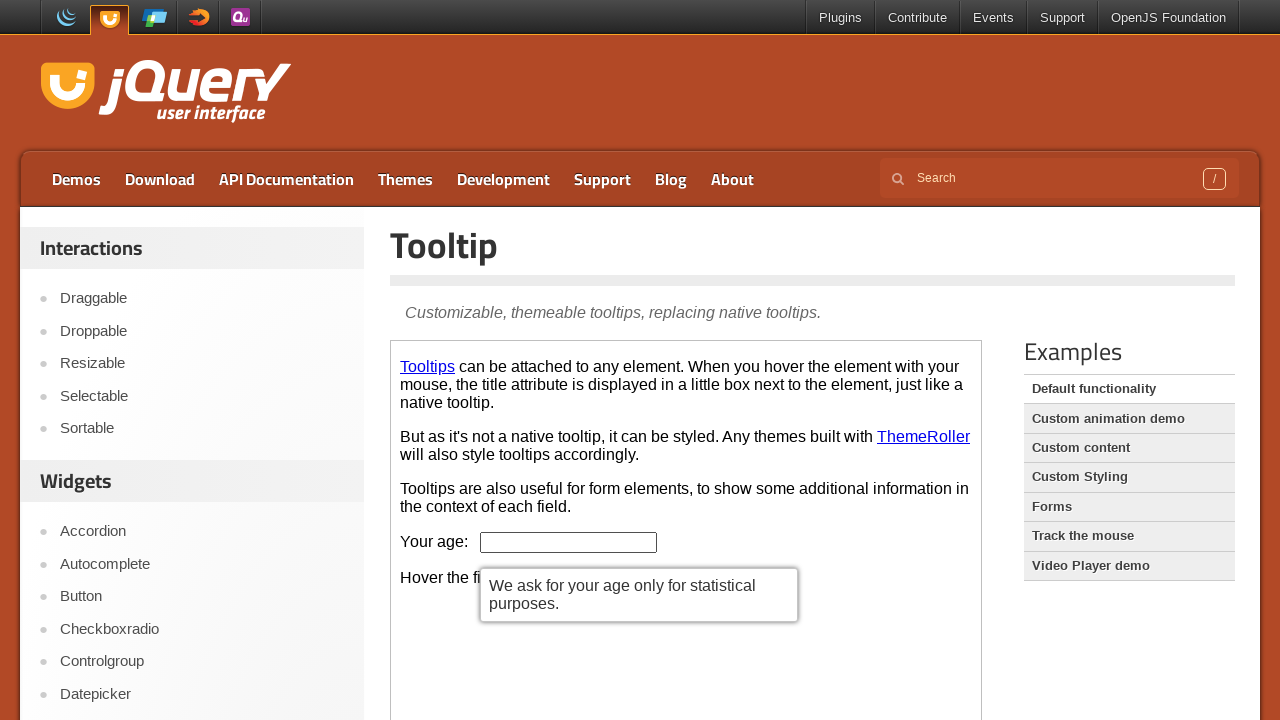

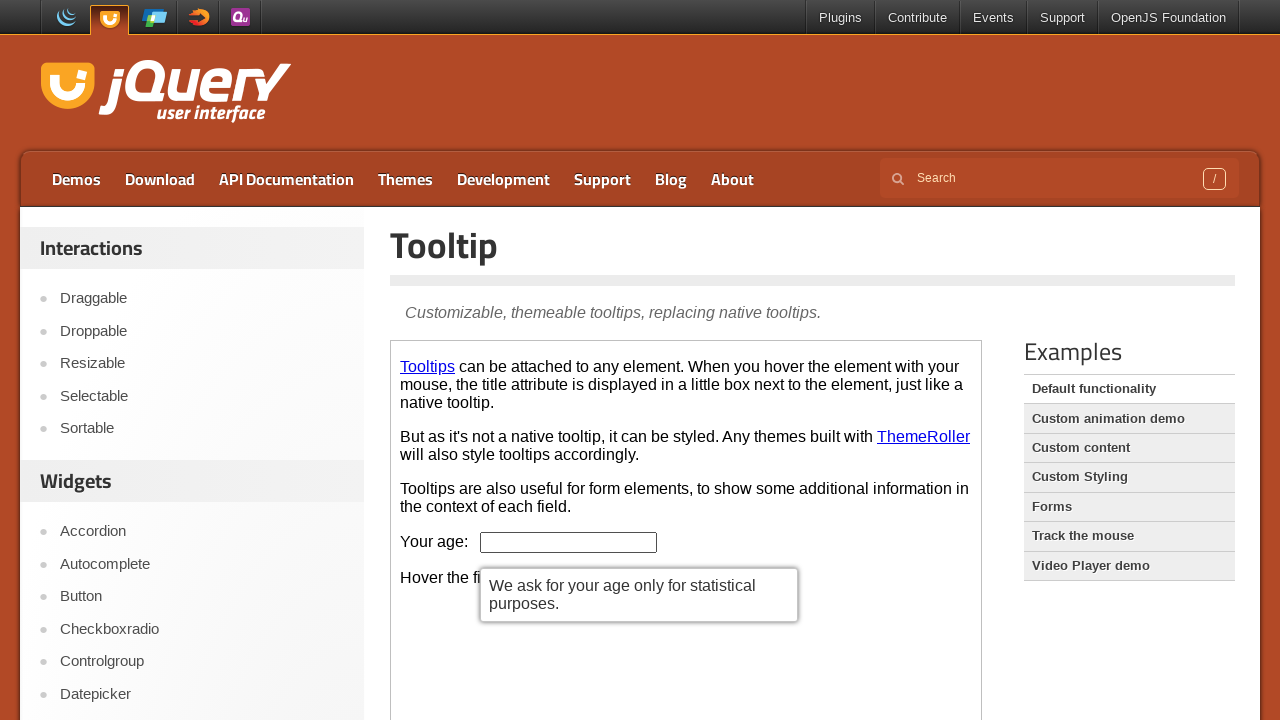